Tests drag and drop by offset action, dragging element A to the position of element B using coordinates

Starting URL: https://crossbrowsertesting.github.io/drag-and-drop

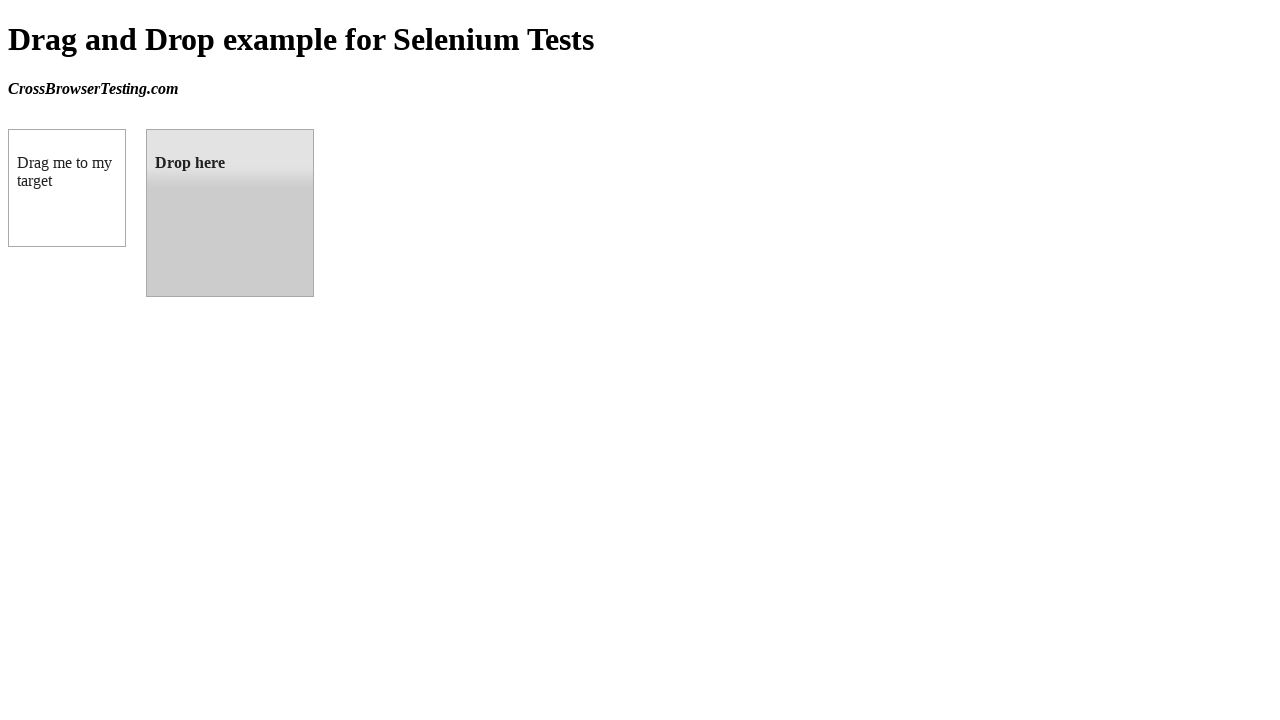

Located draggable element (box A)
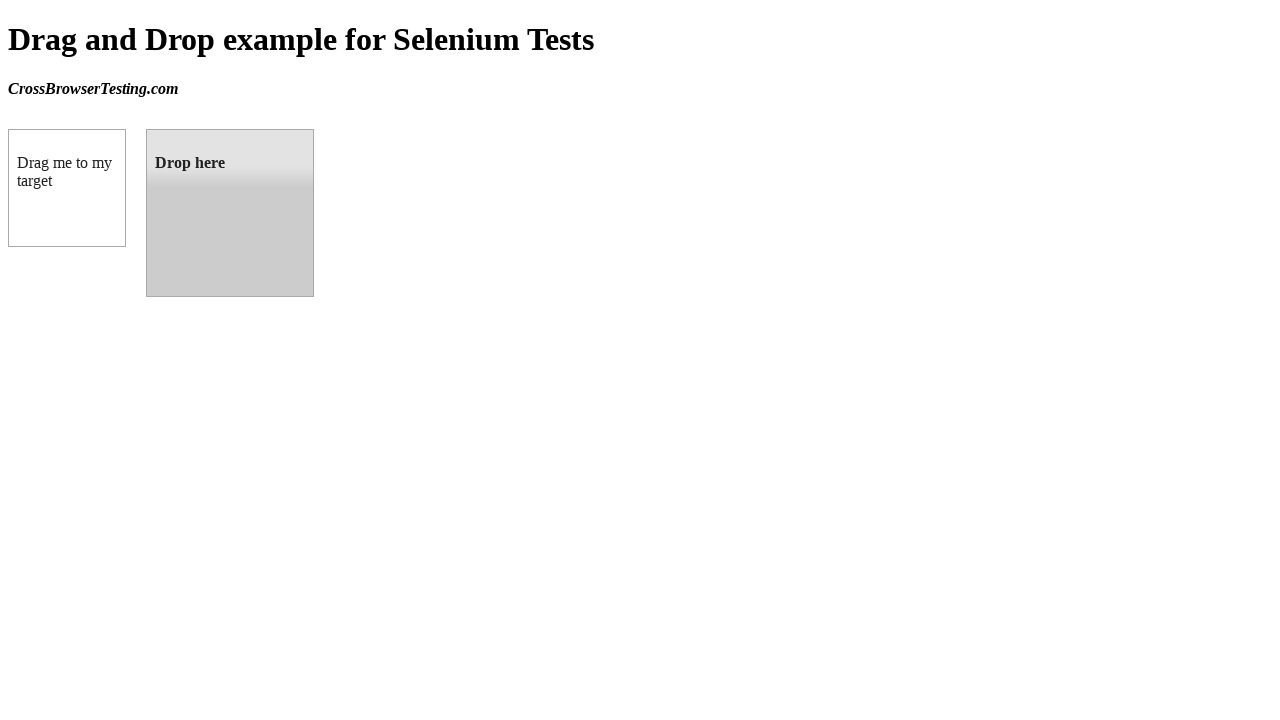

Located droppable element (box B)
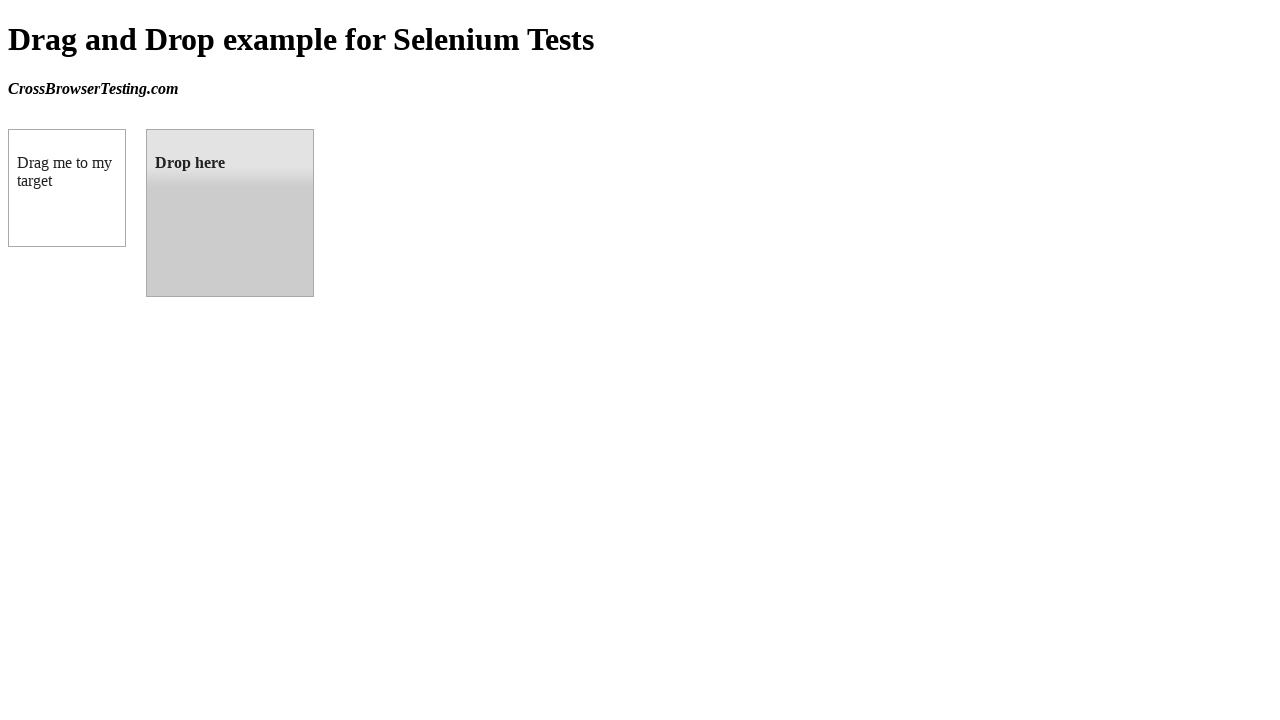

Retrieved bounding box coordinates of target element
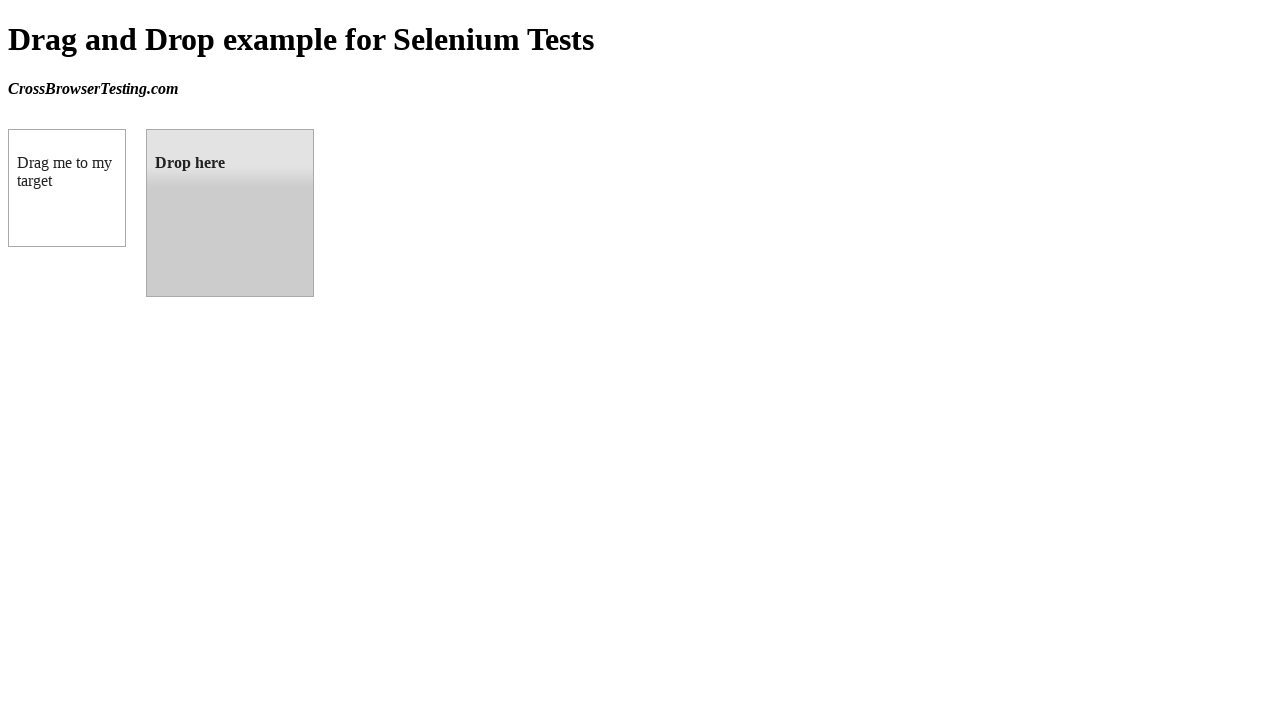

Dragged element A to element B position using drag_to() at (230, 213)
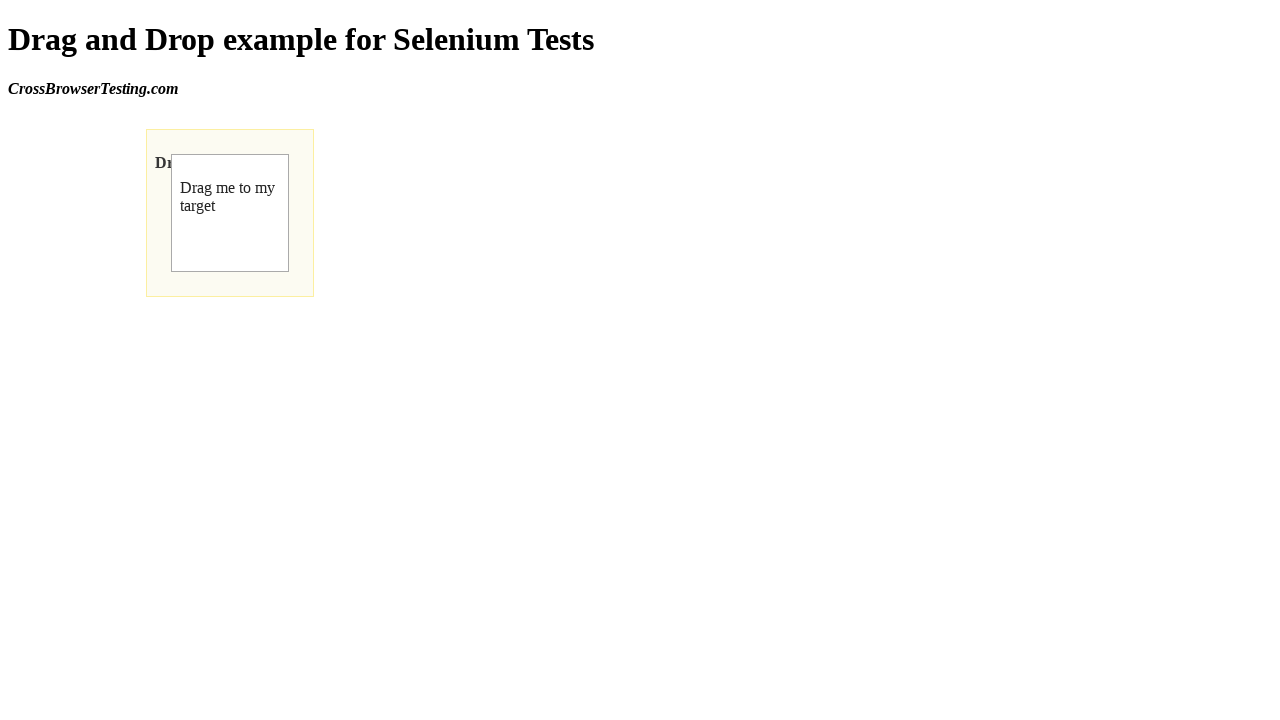

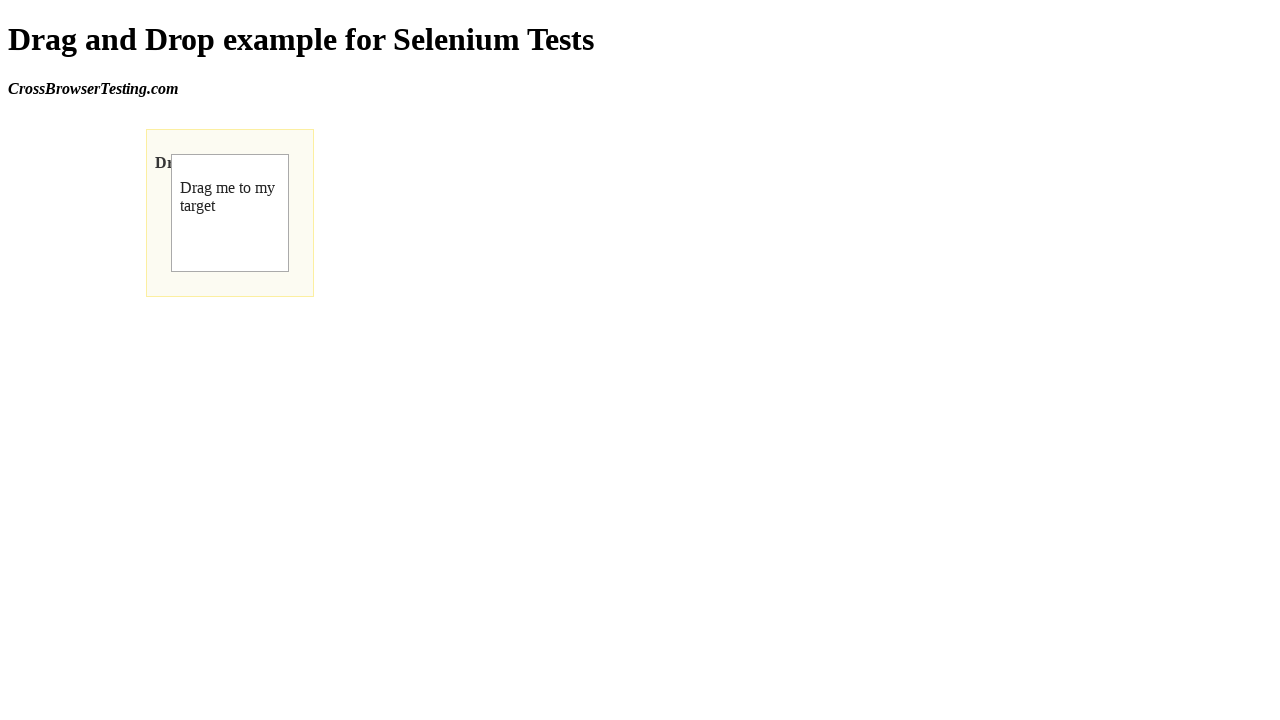